Navigates to Playwright documentation site, clicks the "Get started" link, and verifies the Installation heading is visible

Starting URL: https://playwright.dev

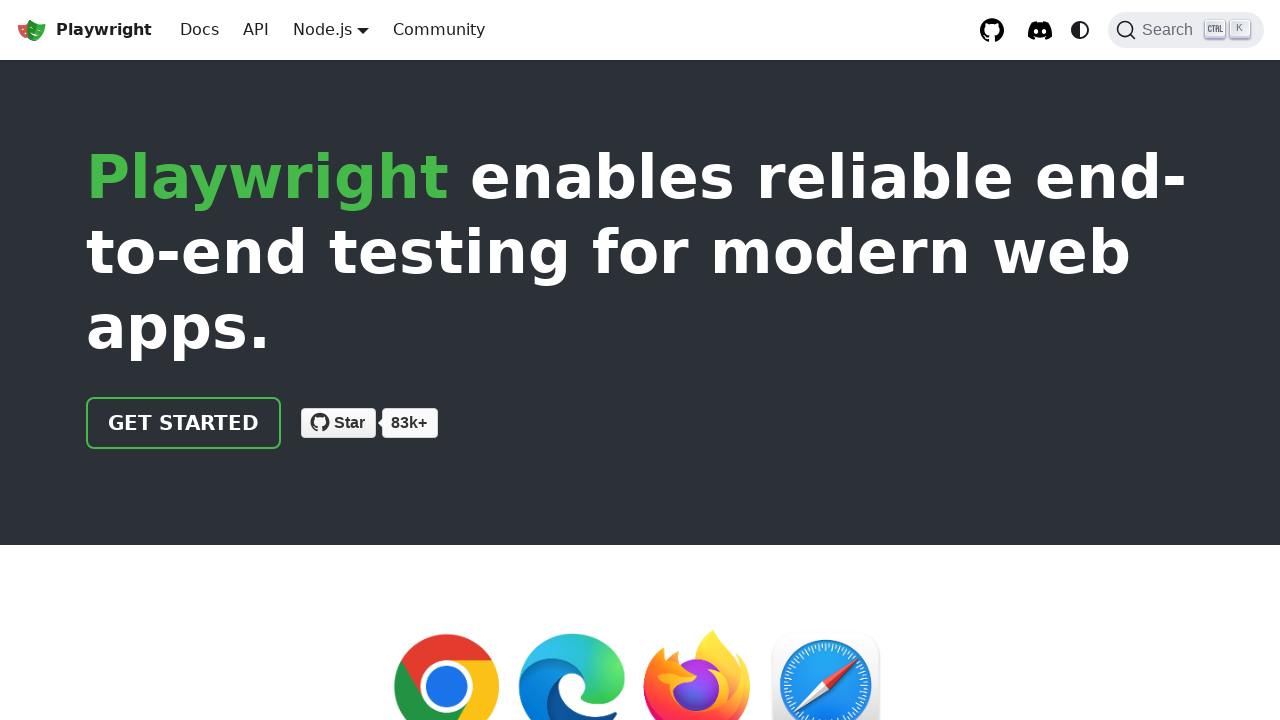

Navigated to https://playwright.dev
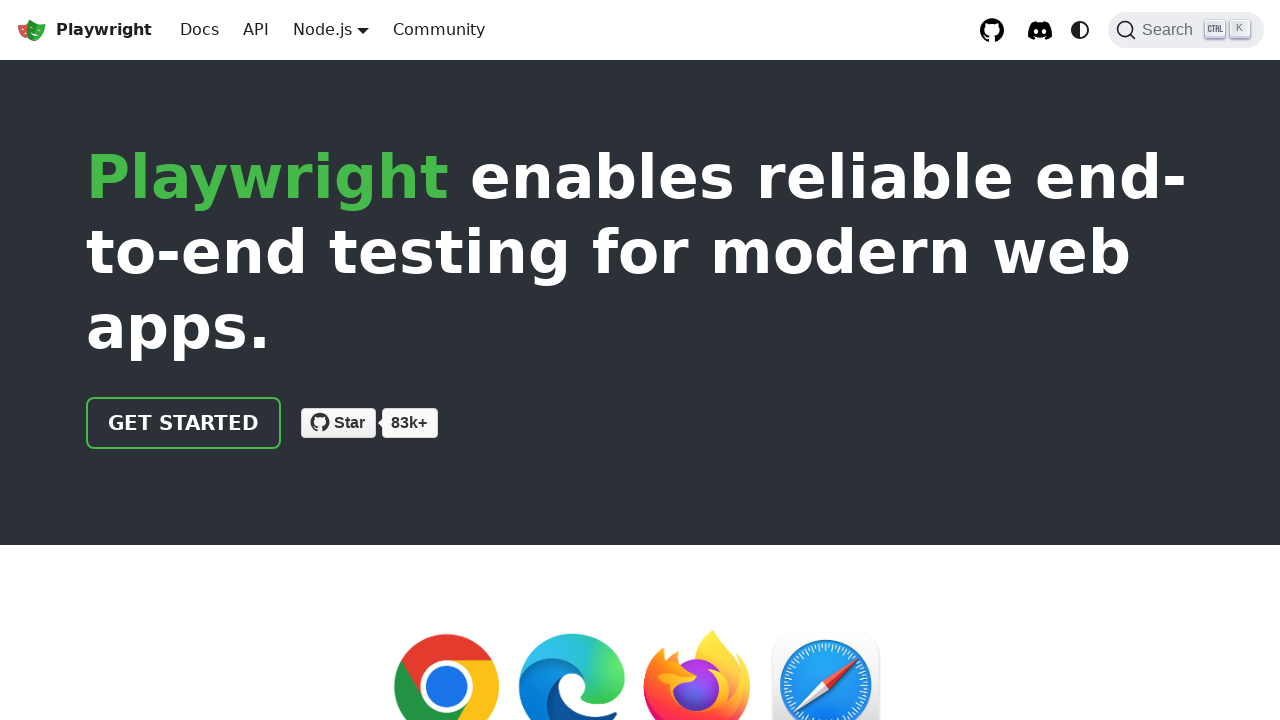

Clicked the 'Get started' link at (184, 423) on internal:role=link[name="Get started"i]
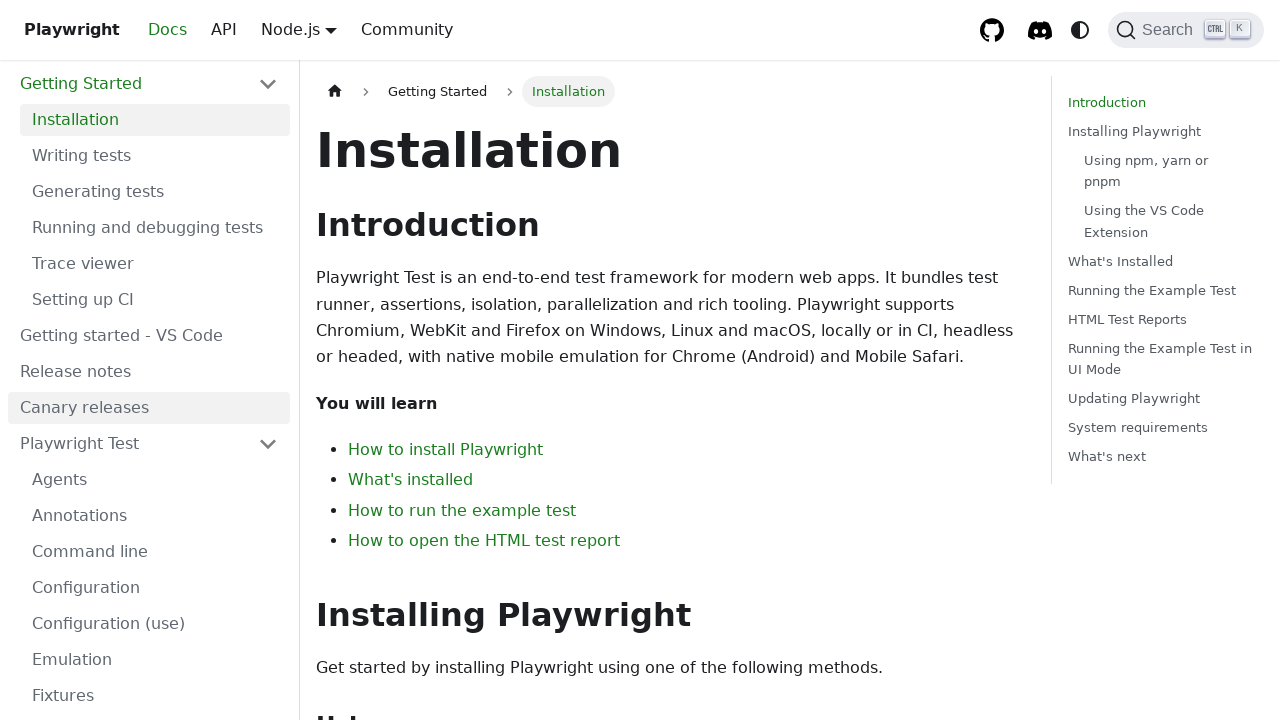

Installation heading is now visible
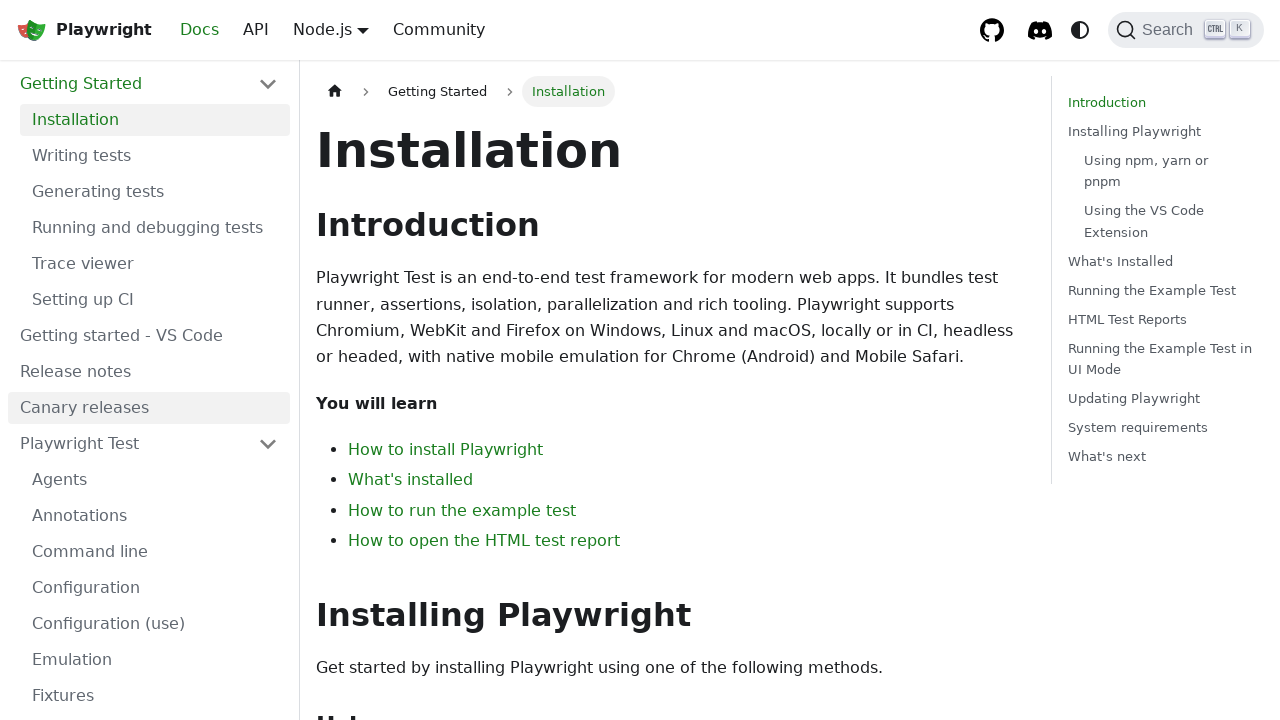

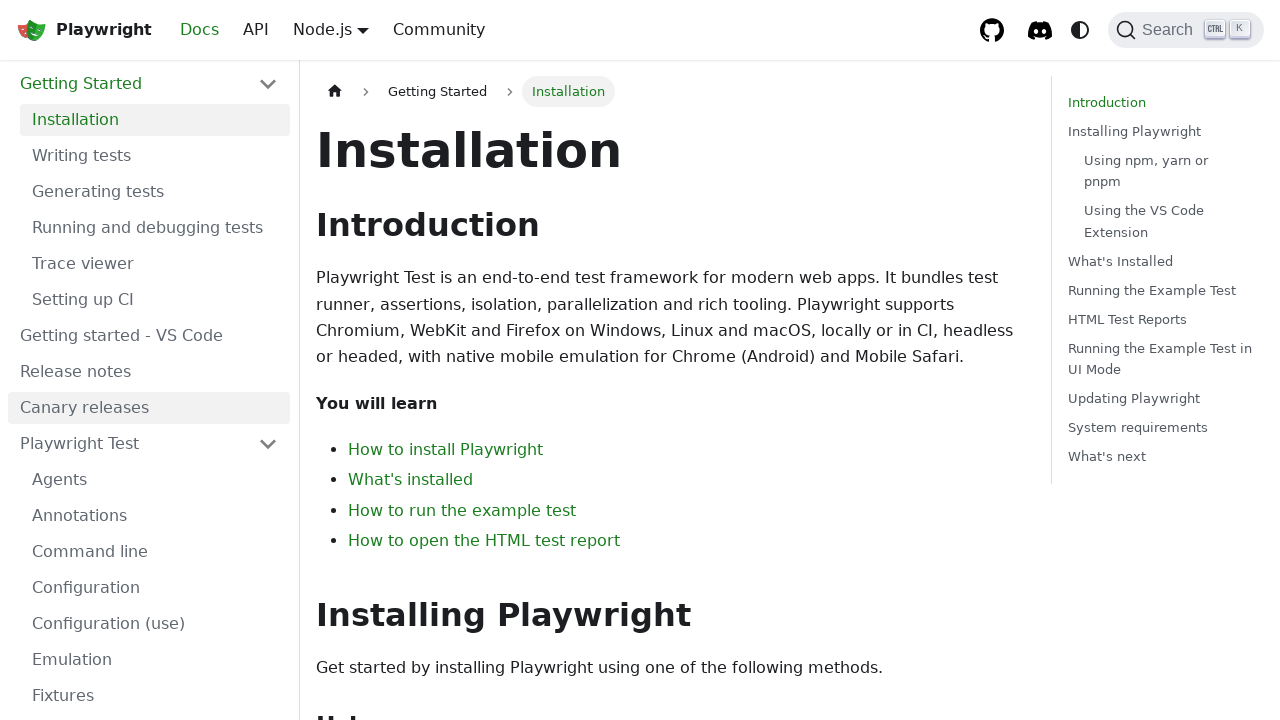